Tests dynamic controls functionality by removing a checkbox, enabling an input field, and typing text into it to verify the dynamic enable/disable features work correctly.

Starting URL: https://the-internet.herokuapp.com/dynamic_controls

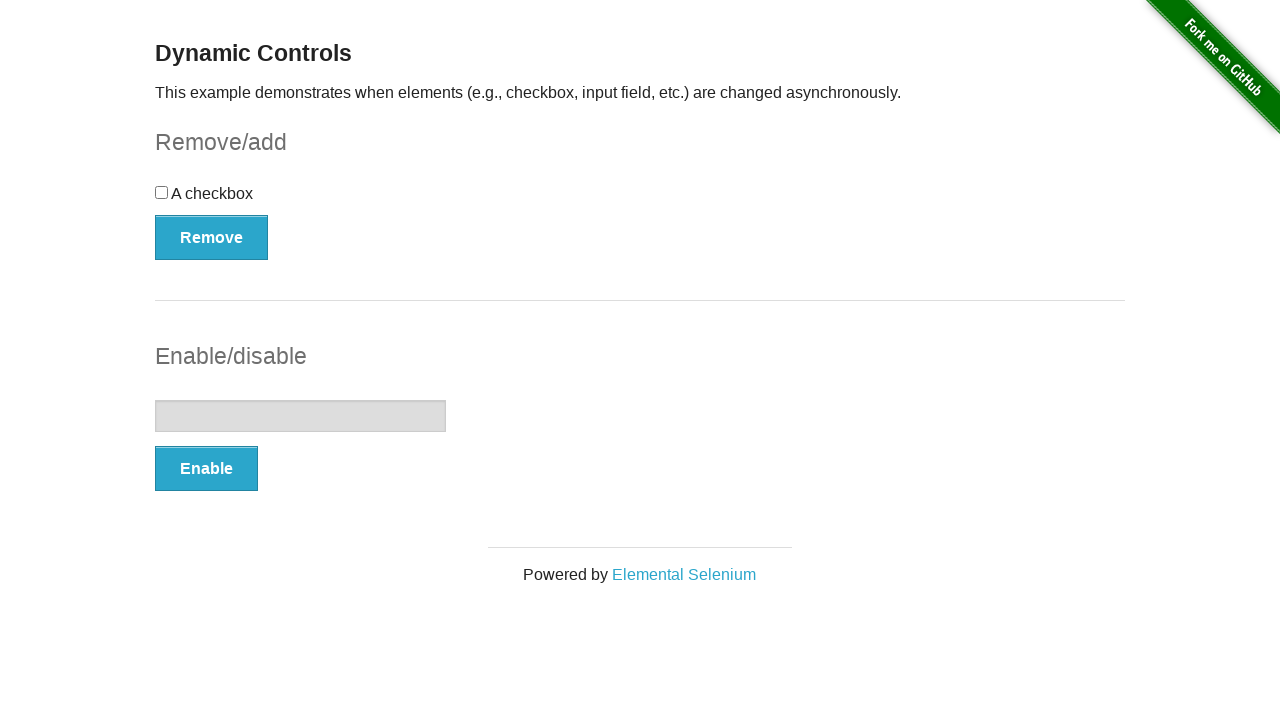

Clicked remove button to remove the checkbox at (212, 237) on button[onclick='swapCheckbox()']
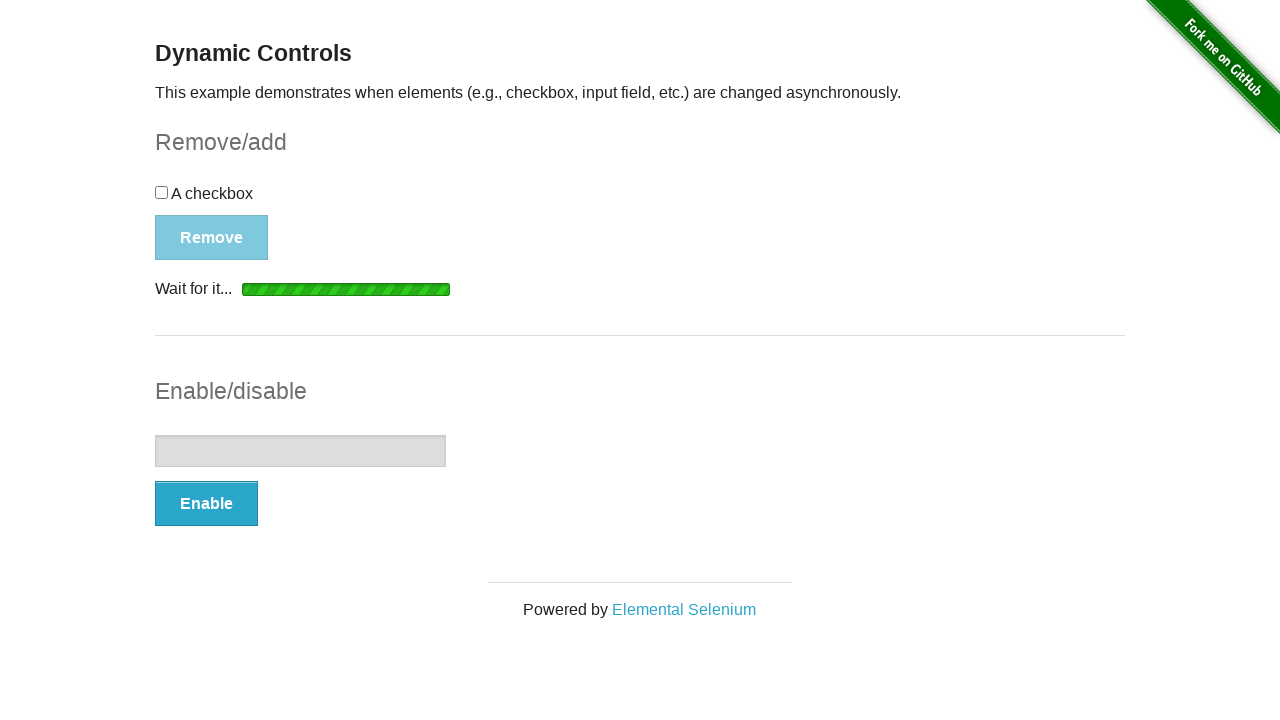

Checkbox was successfully removed and is now hidden
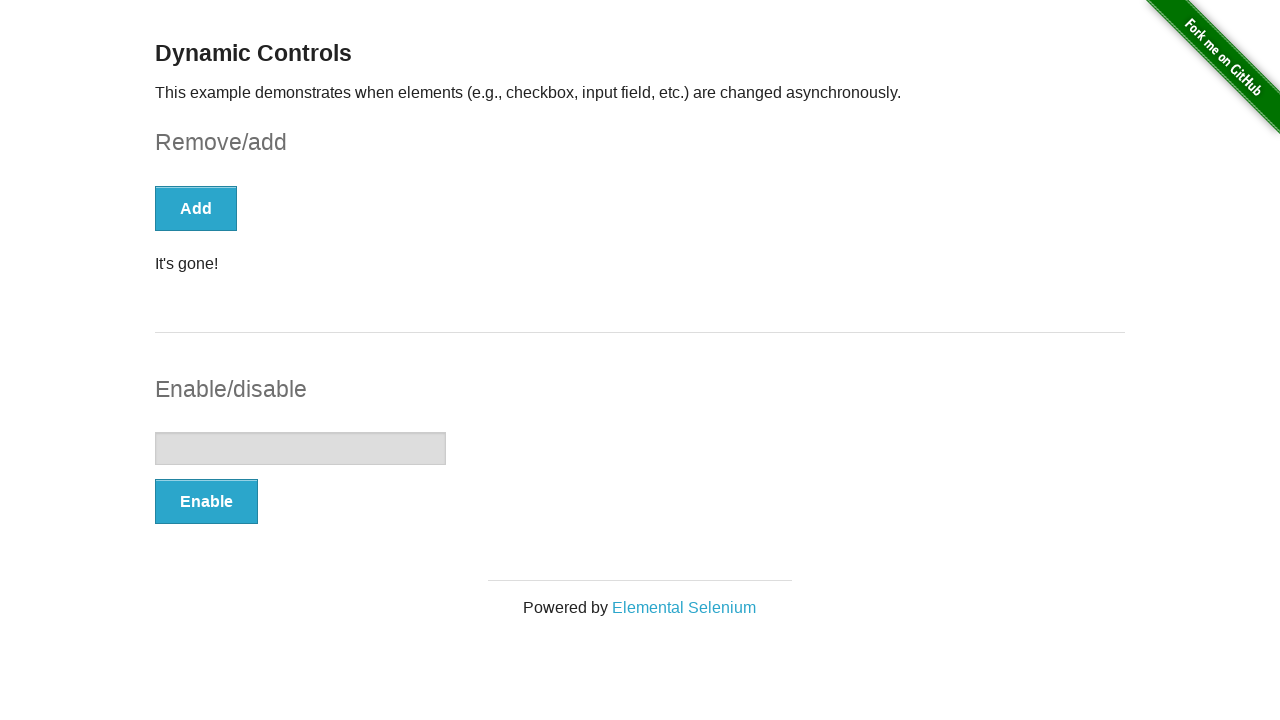

Clicked enable button to enable the input field at (206, 501) on button[onclick='swapInput()']
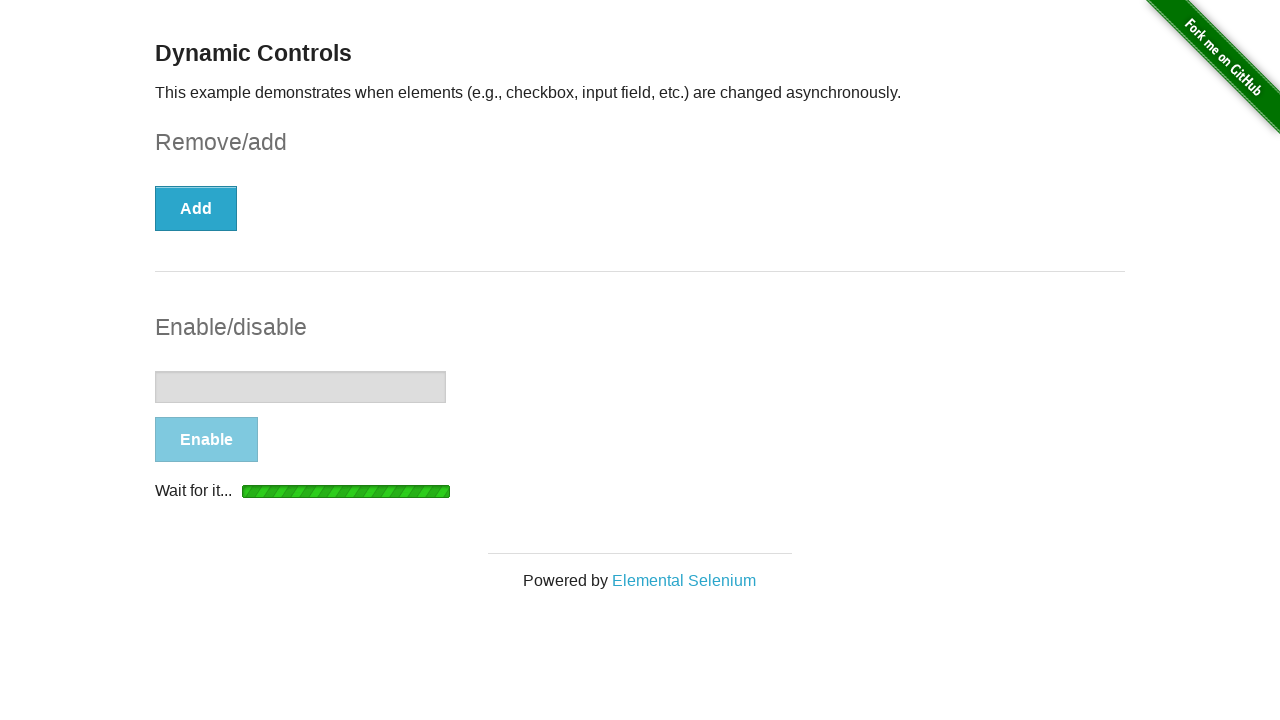

Input field is now enabled and ready for text input
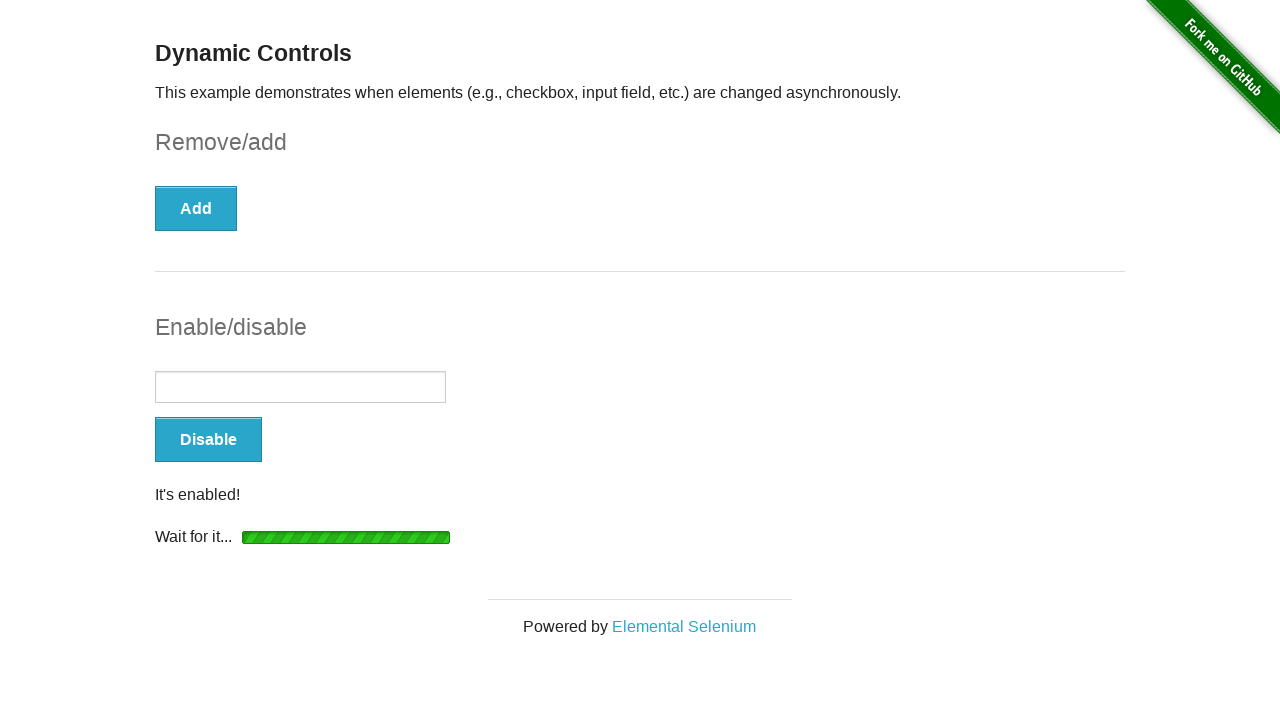

Typed 'Hello, Playwright!' into the enabled input field on #input-example input
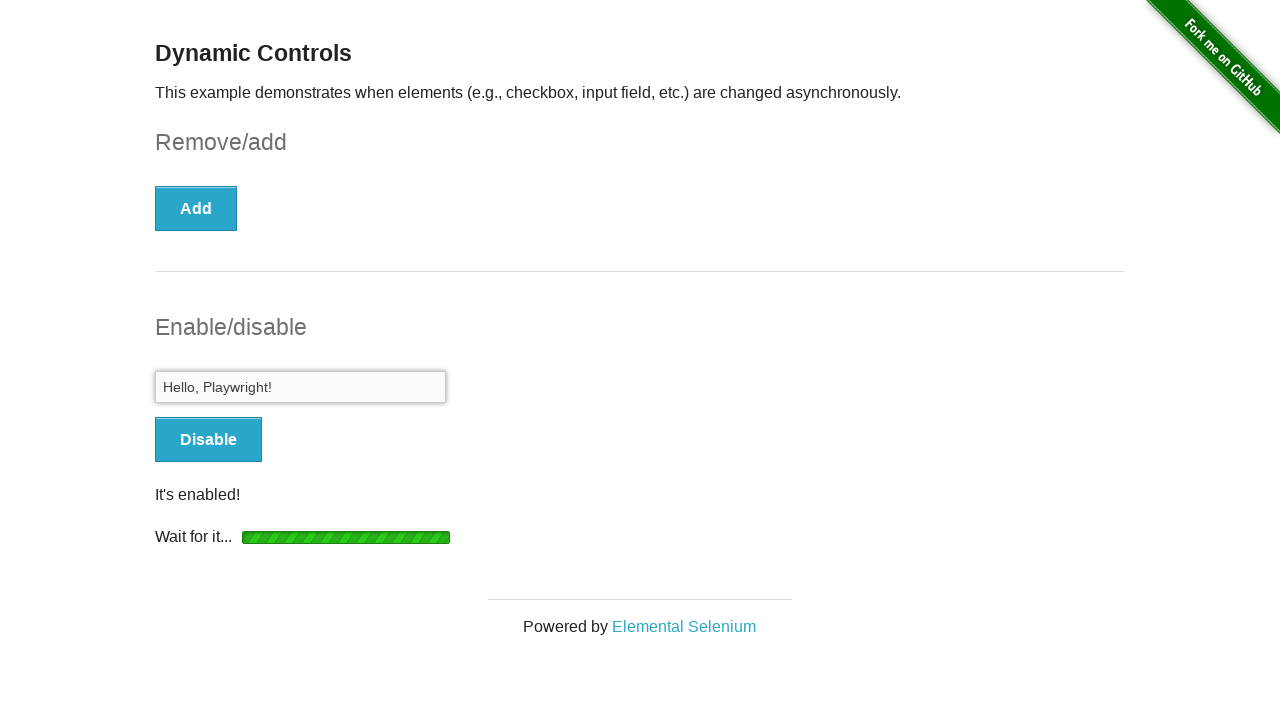

Verified that input field contains the expected text 'Hello, Playwright!'
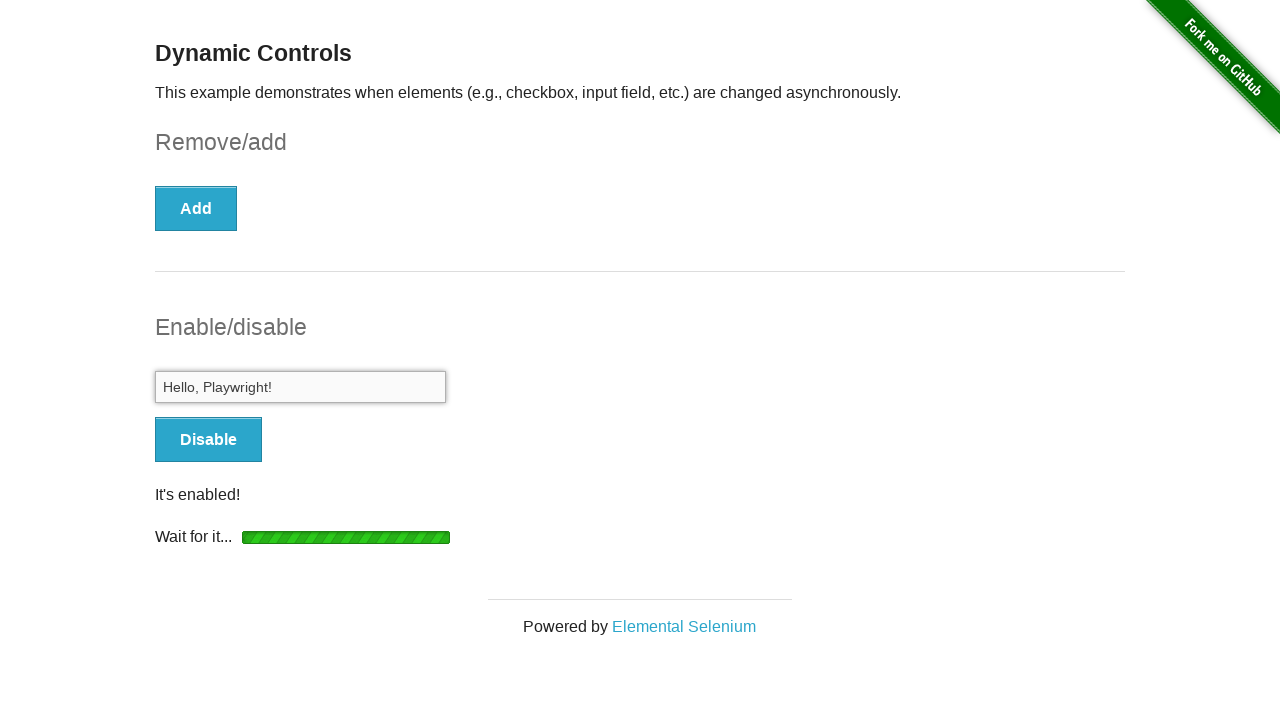

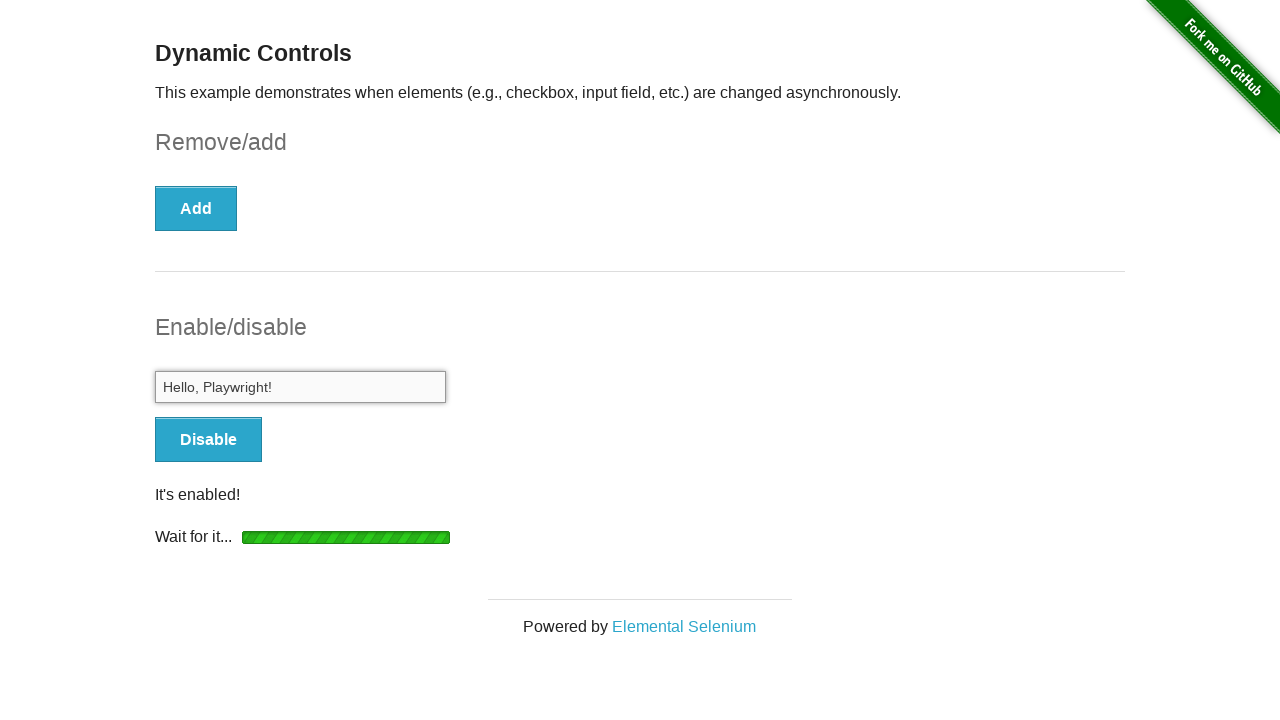